Tests HTML5 drag and drop functionality by dragging column A to column B and verifying the columns swap positions.

Starting URL: https://the-internet.herokuapp.com/drag_and_drop

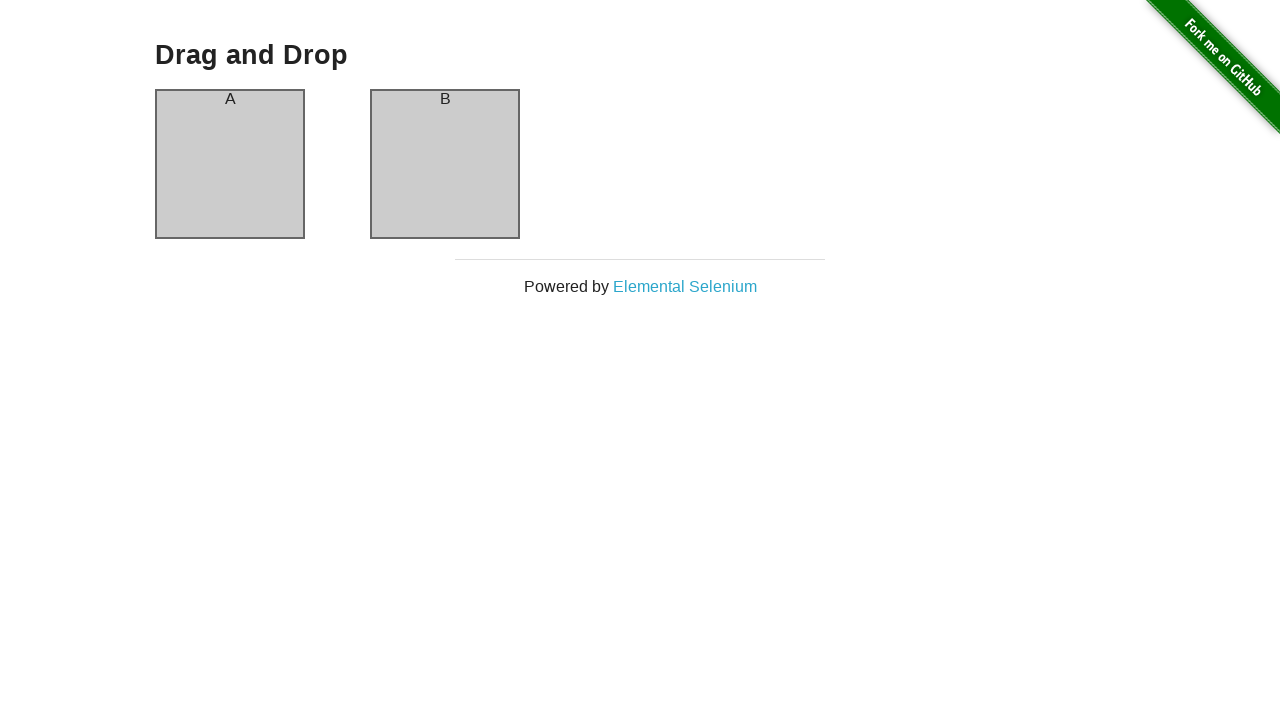

Located source element (column A)
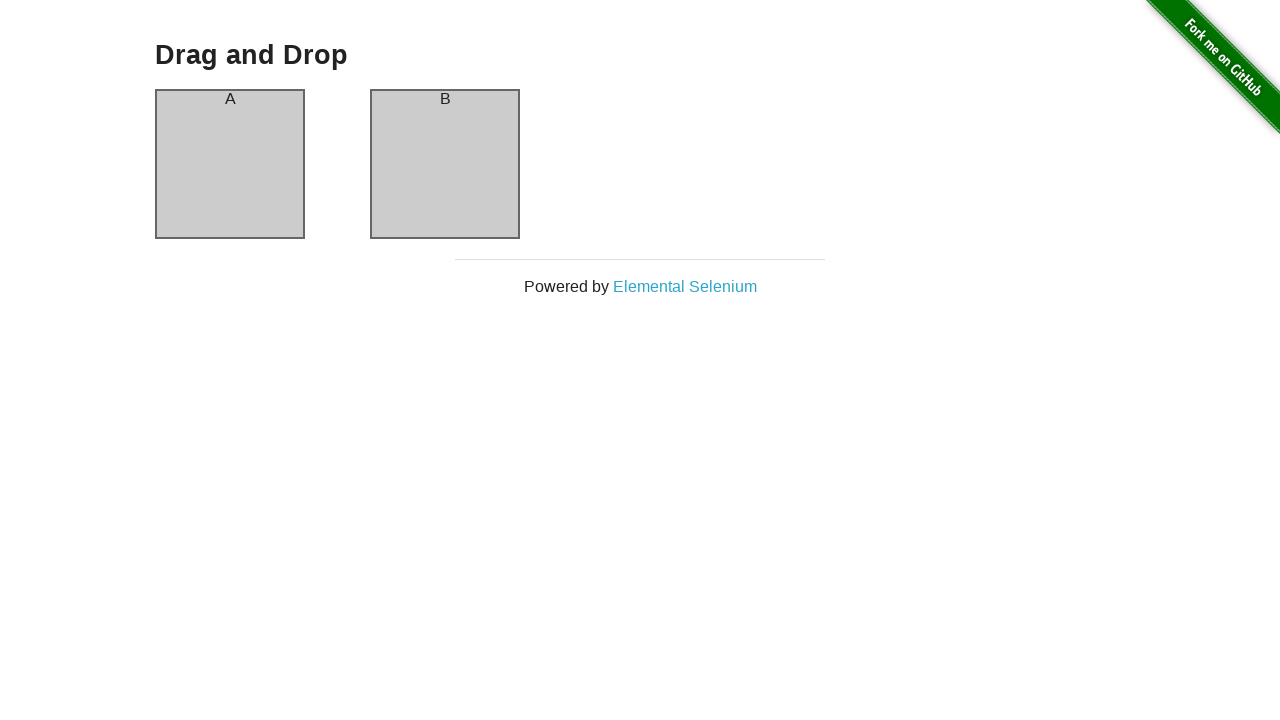

Located target element (column B)
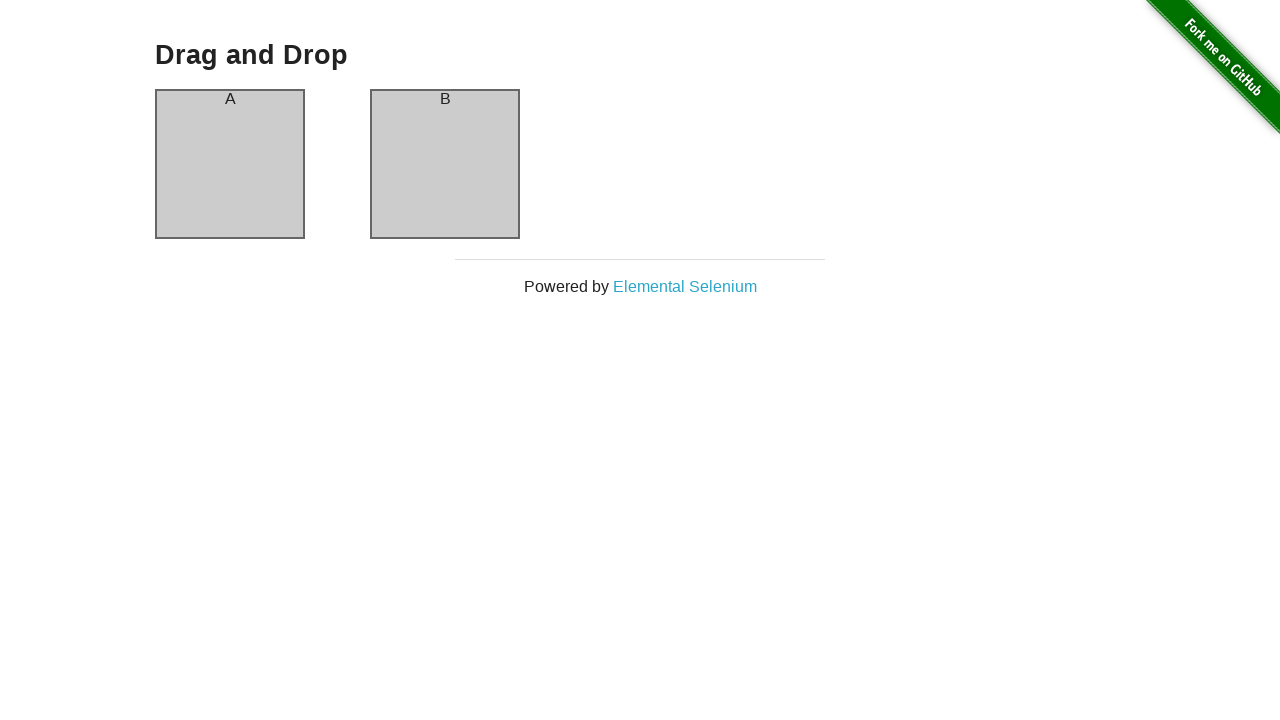

Dragged column A to column B at (445, 164)
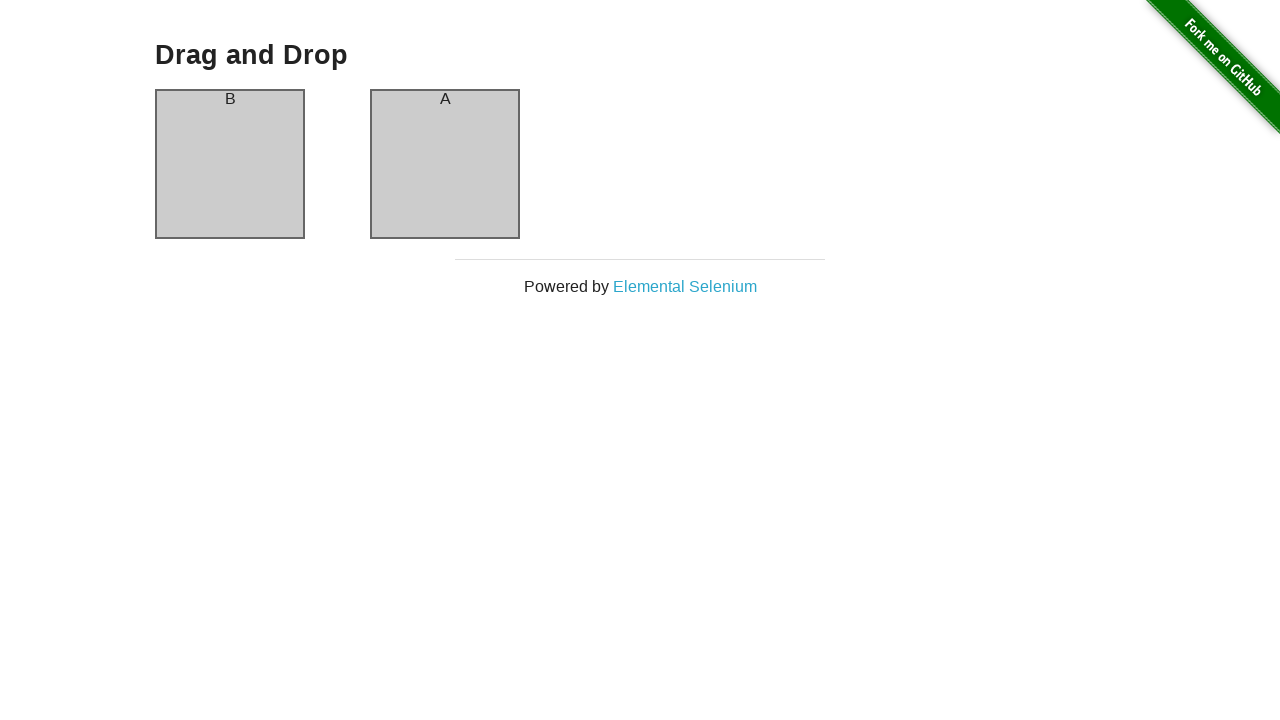

Verified that columns have swapped positions - column A now contains 'B'
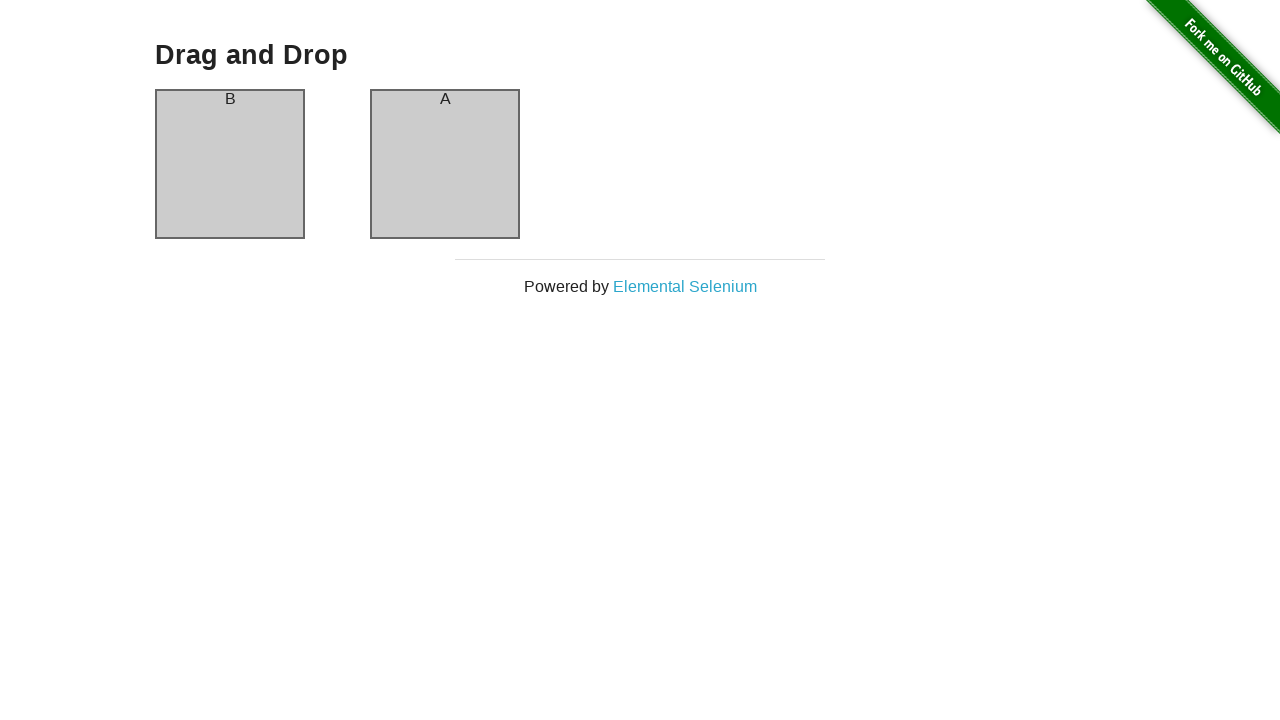

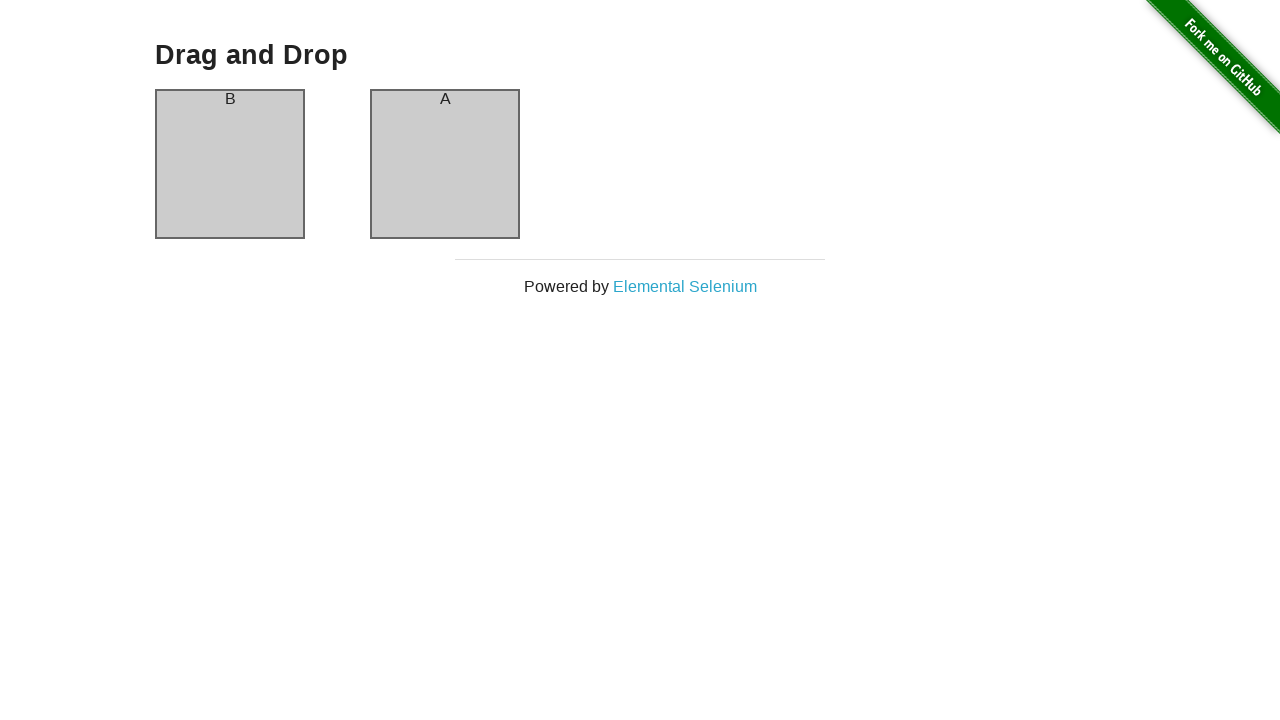